Tests a math quiz page by reading two numbers and an operator from the page, calculating the result, selecting the answer from a dropdown, and submitting the form.

Starting URL: https://suninjuly.github.io/selects1.html

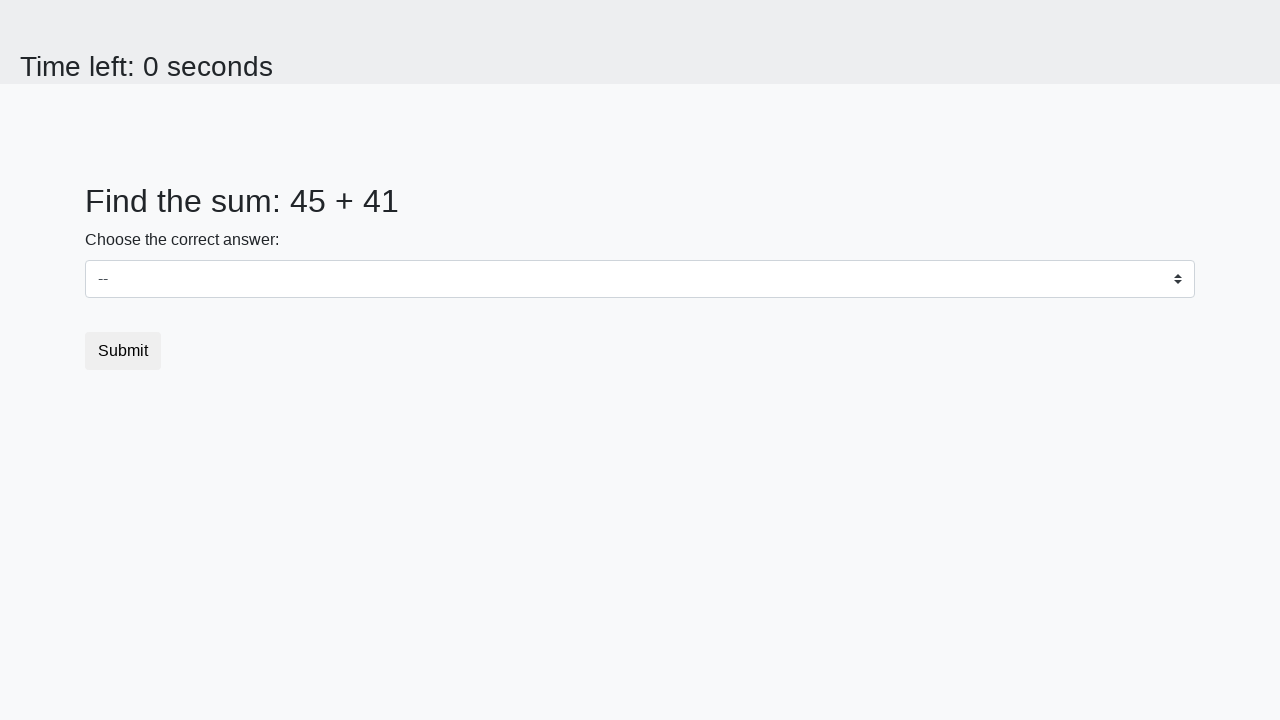

Read first number from #num1
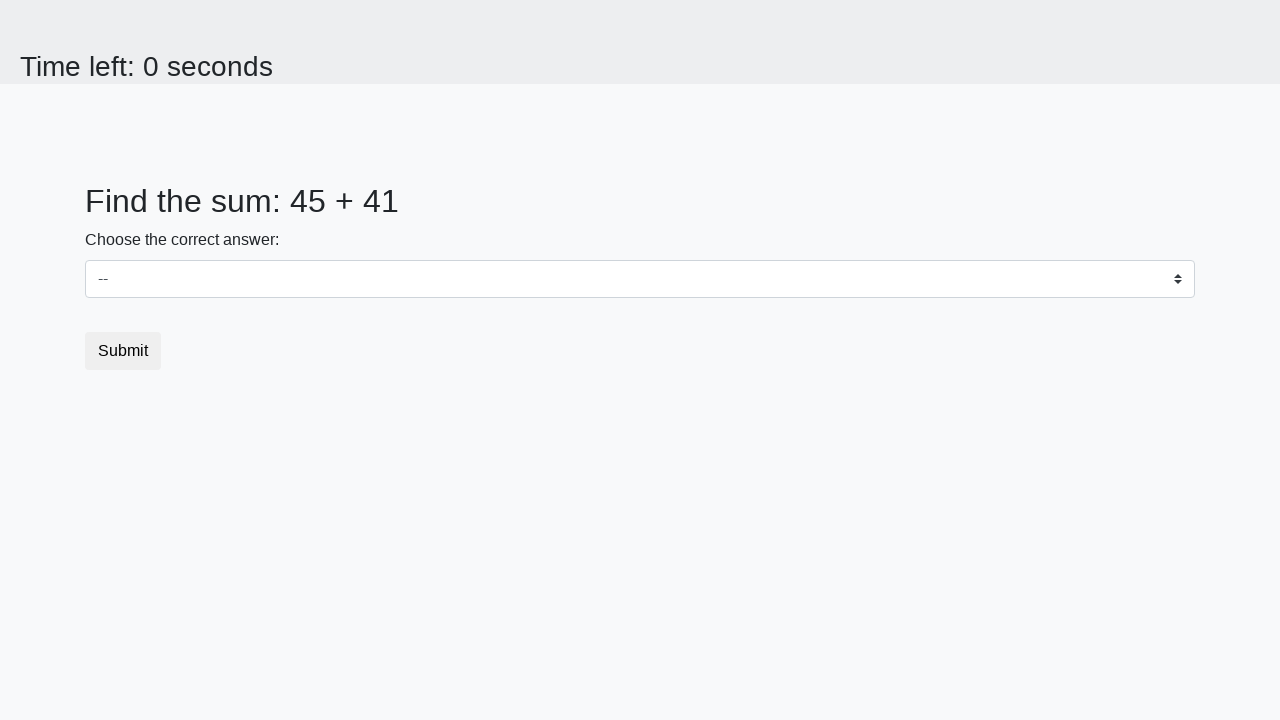

Read second number from #num2
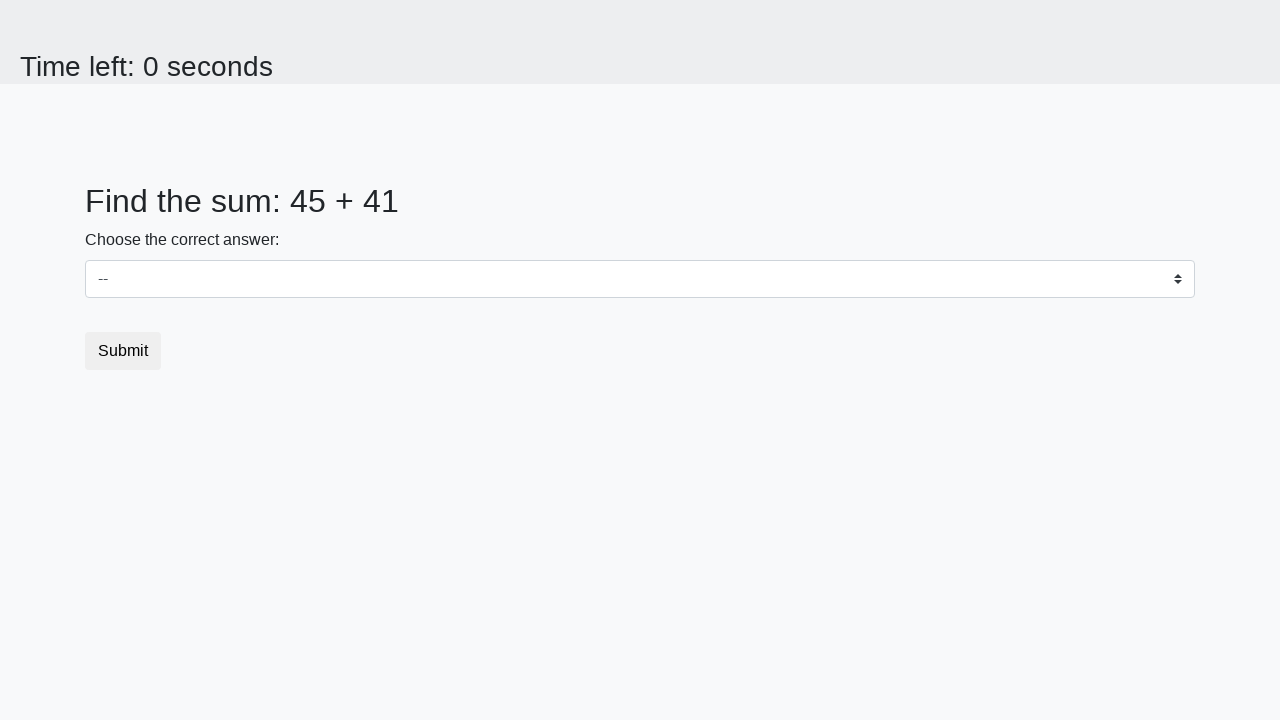

Read operator from form
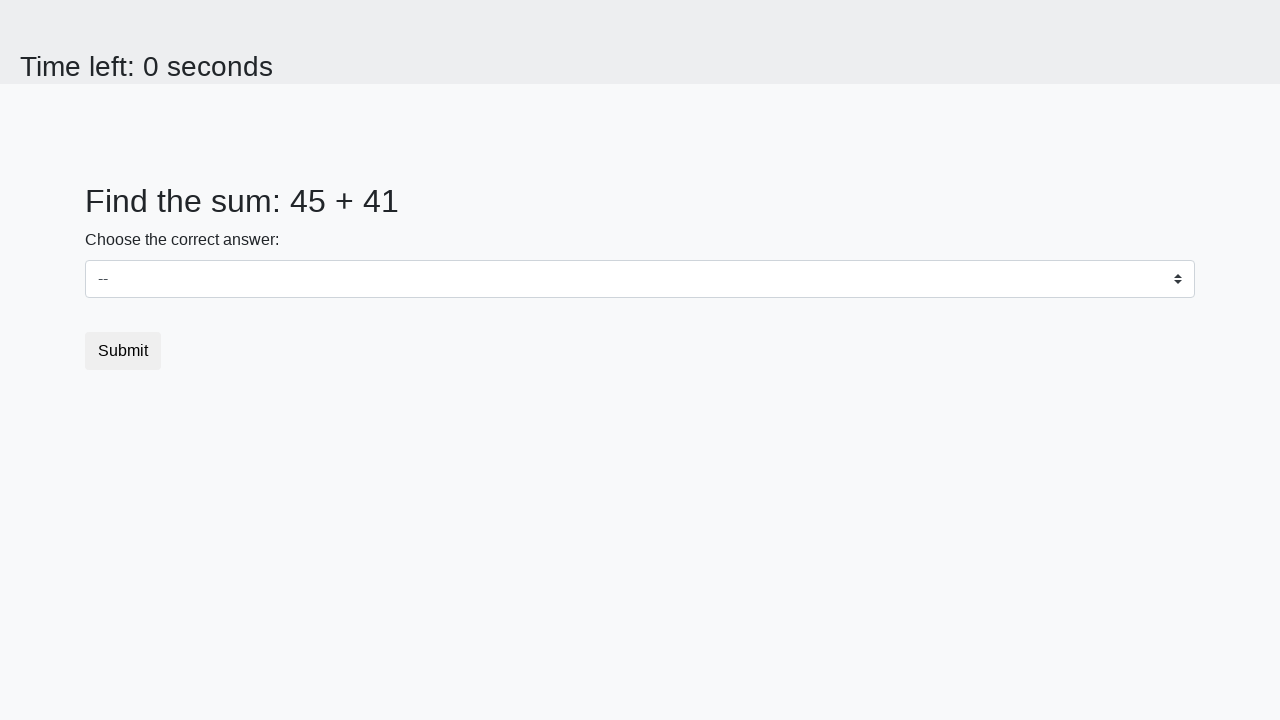

Calculated result: 45 + 41 = 86
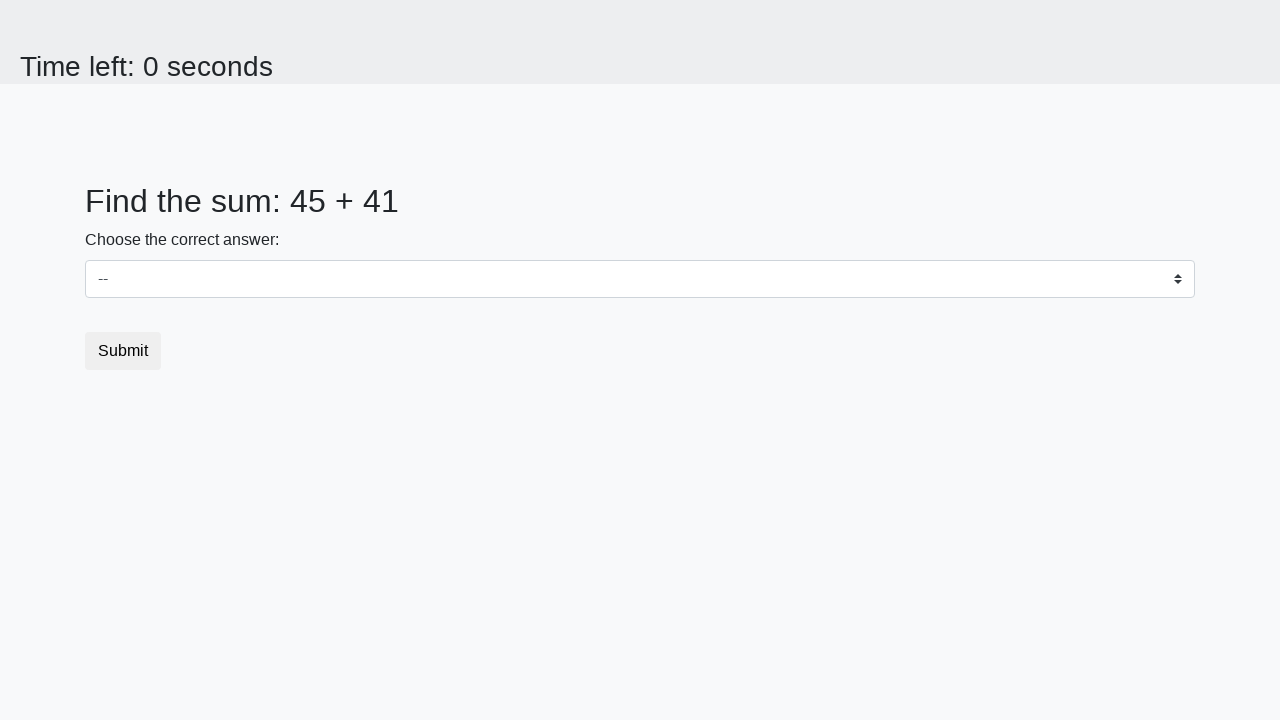

Selected answer '86' from dropdown on #dropdown
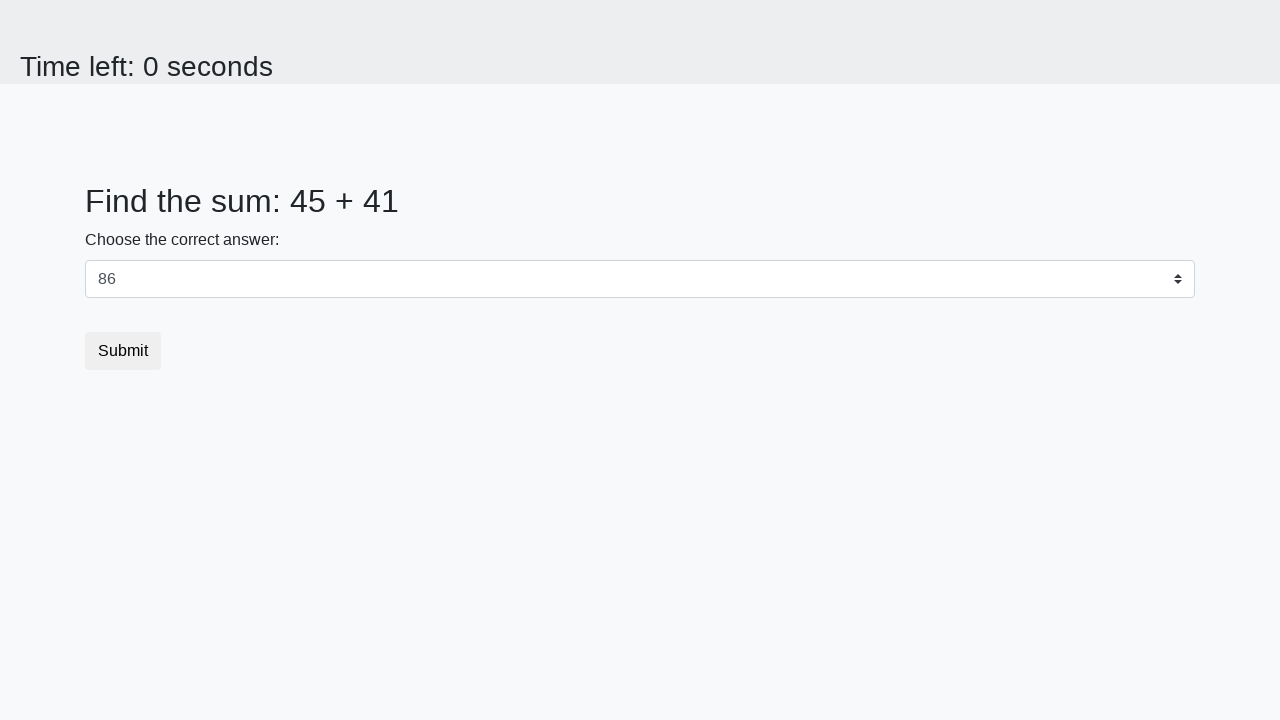

Clicked submit button to submit the form at (123, 351) on .btn.btn-default
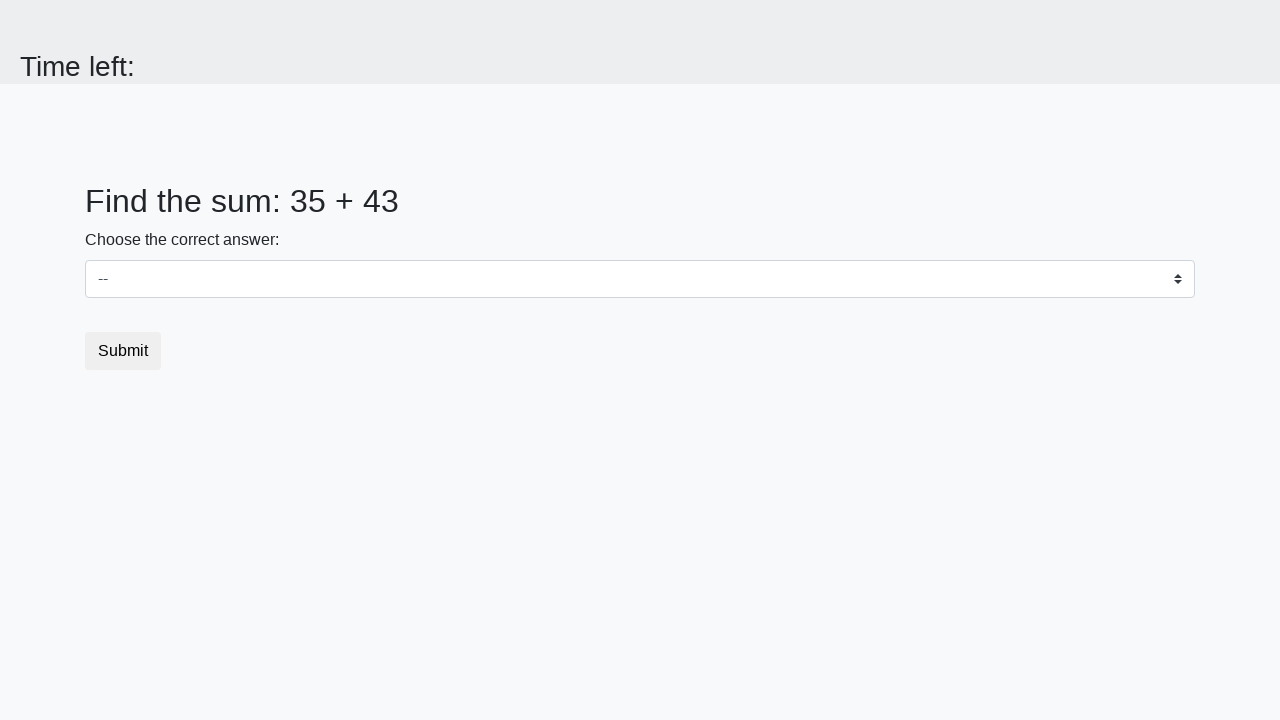

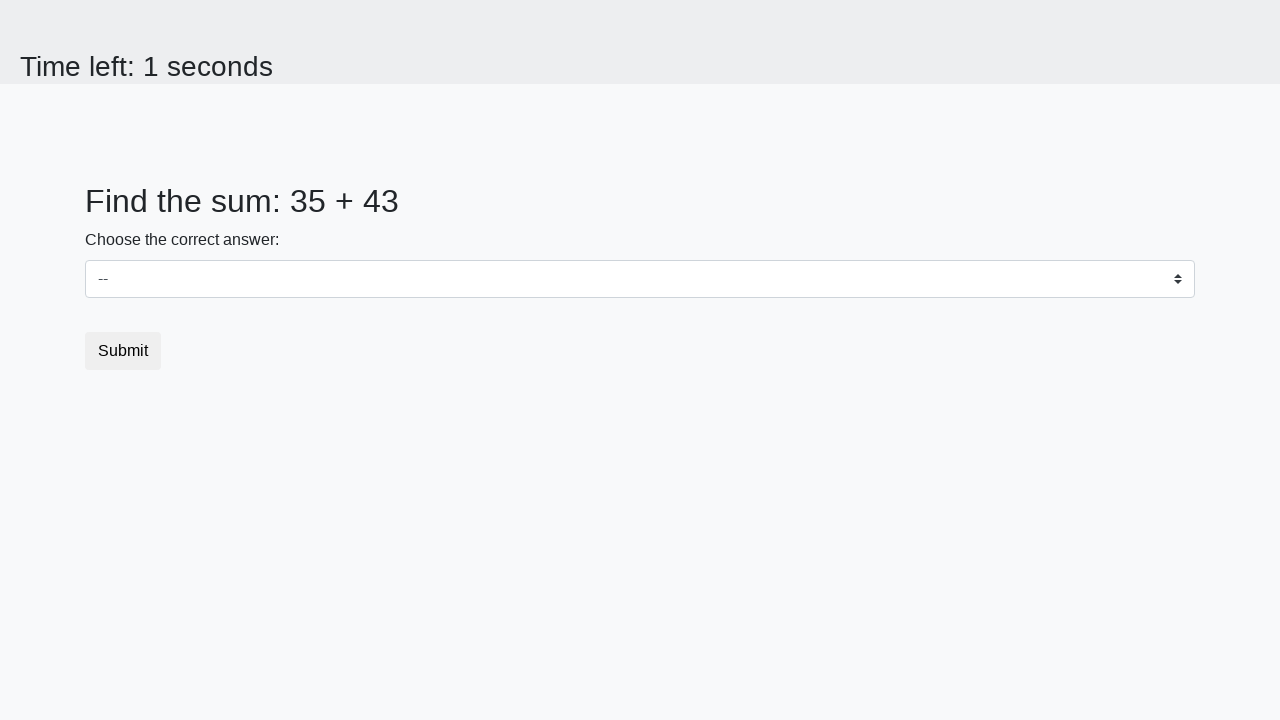